Tests adding a todo item to a sample todo application by entering text in the input field and submitting it, then verifying the todo was added

Starting URL: https://lambdatest.github.io/sample-todo-app/

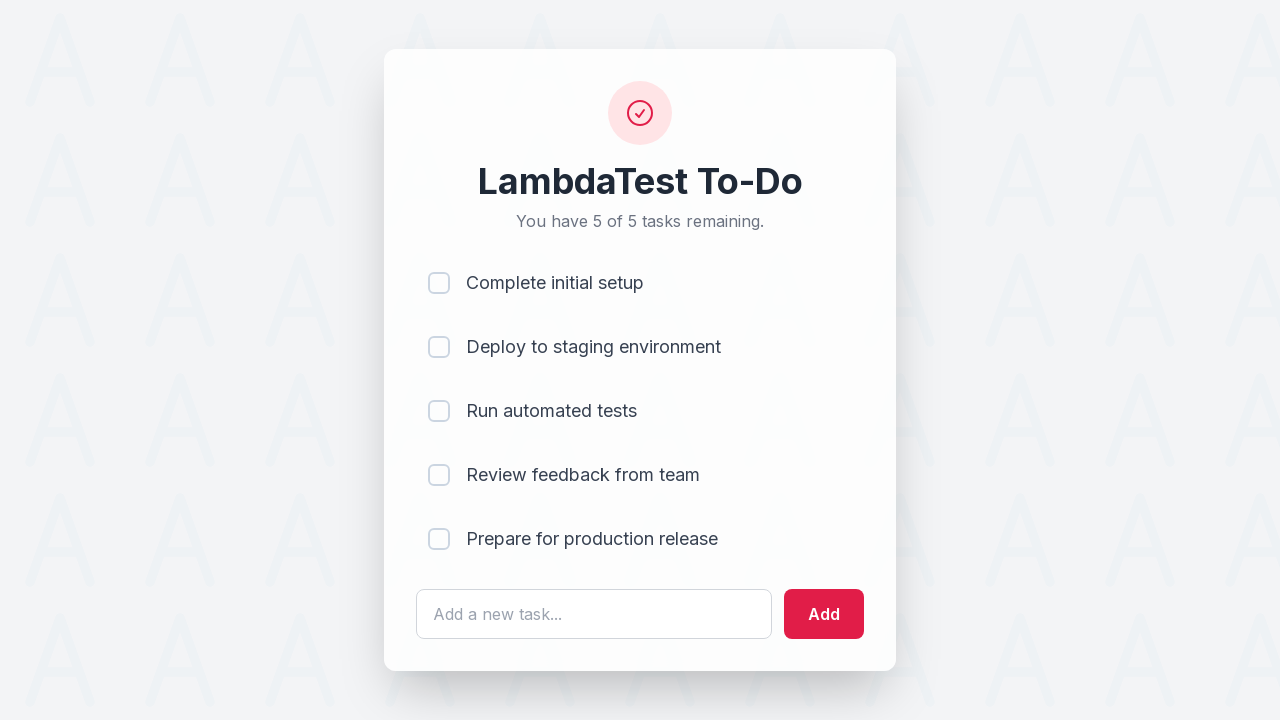

Filled todo input field with 'Learn Selenium' on #sampletodotext
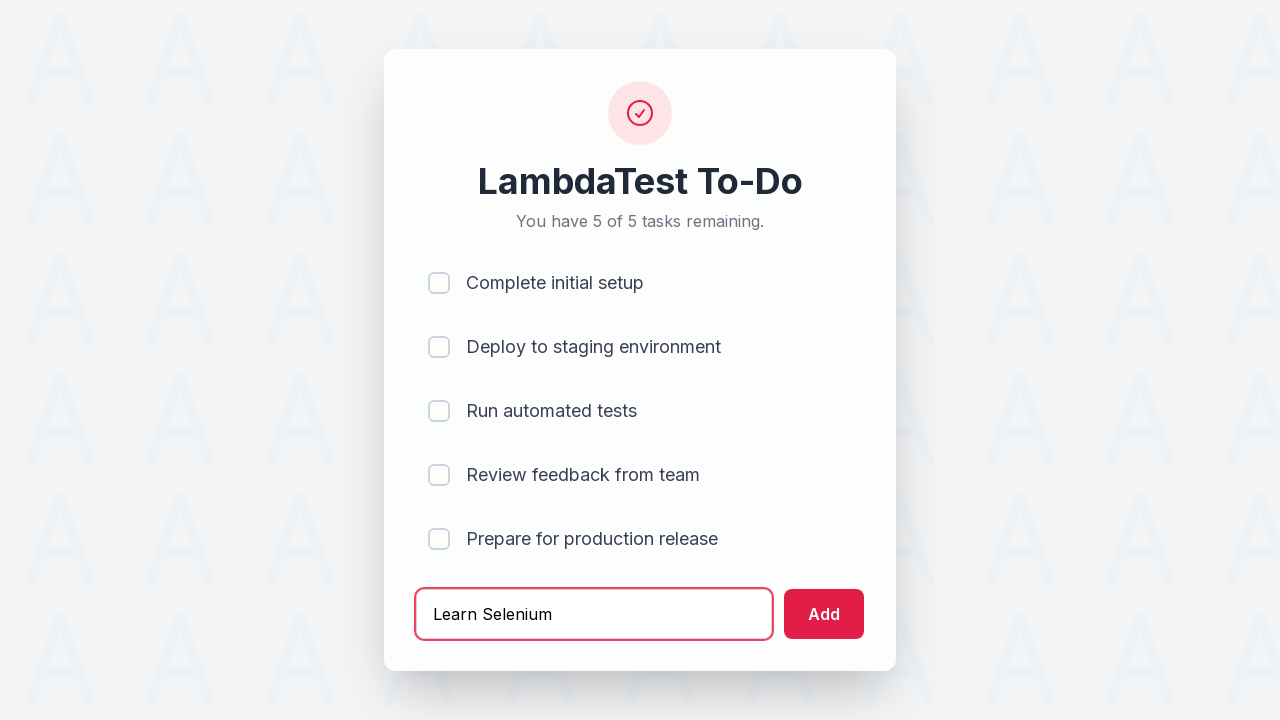

Pressed Enter to submit the todo on #sampletodotext
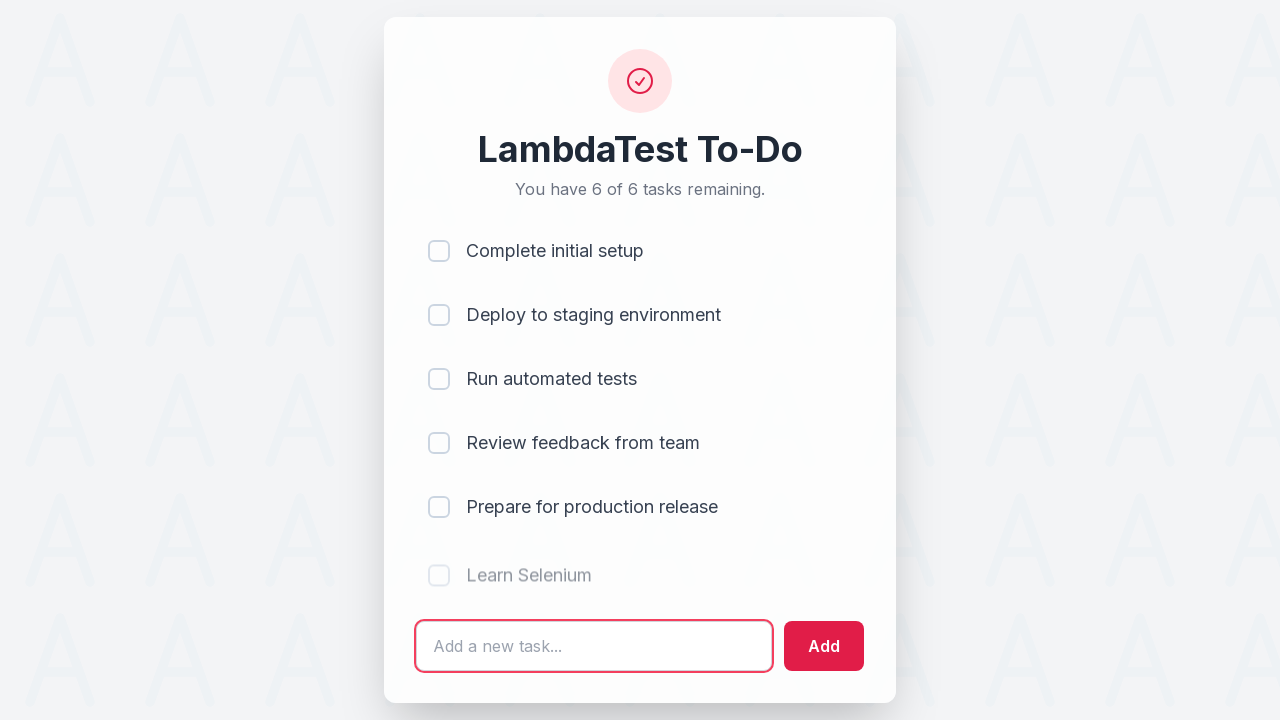

Verified new todo item appeared in the list
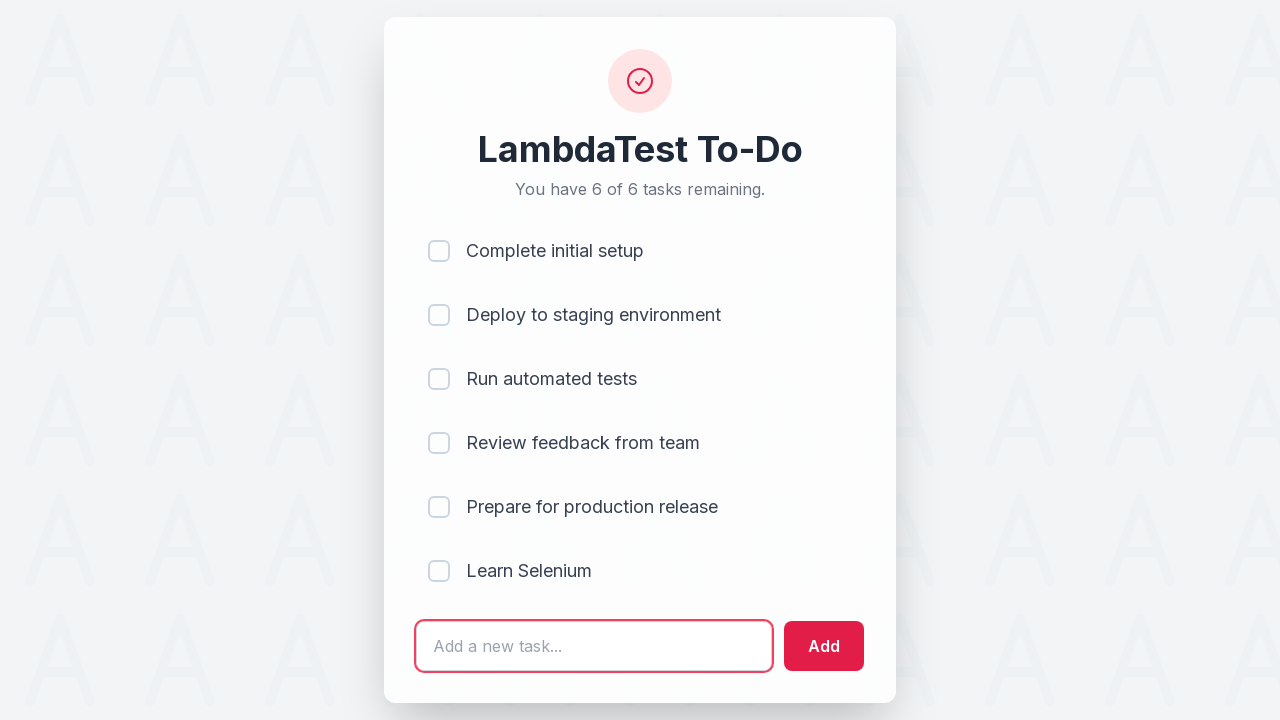

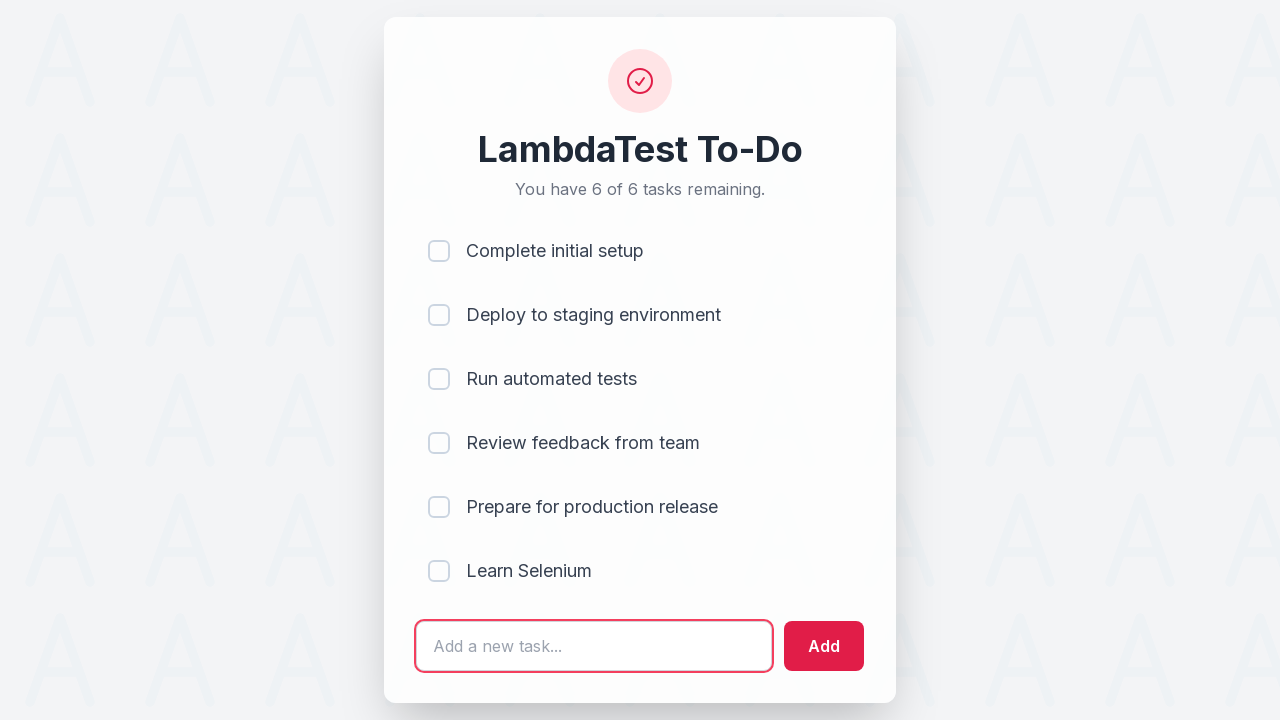